Tests a practice registration form by filling out personal details including name, email, gender, phone number, date of birth, subjects, hobbies, address, and state/city selections, then verifies the submitted data appears correctly.

Starting URL: https://demoqa.com/automation-practice-form

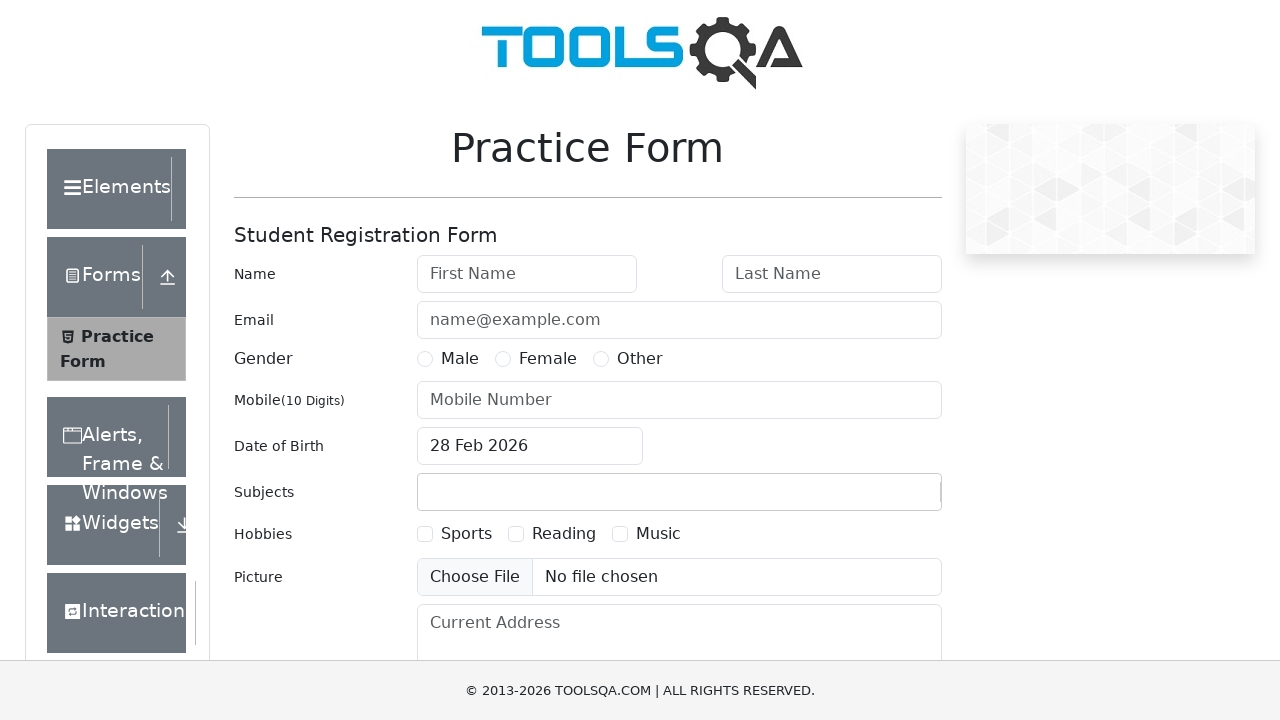

Filled first name field with 'Ezekiel' on #firstName
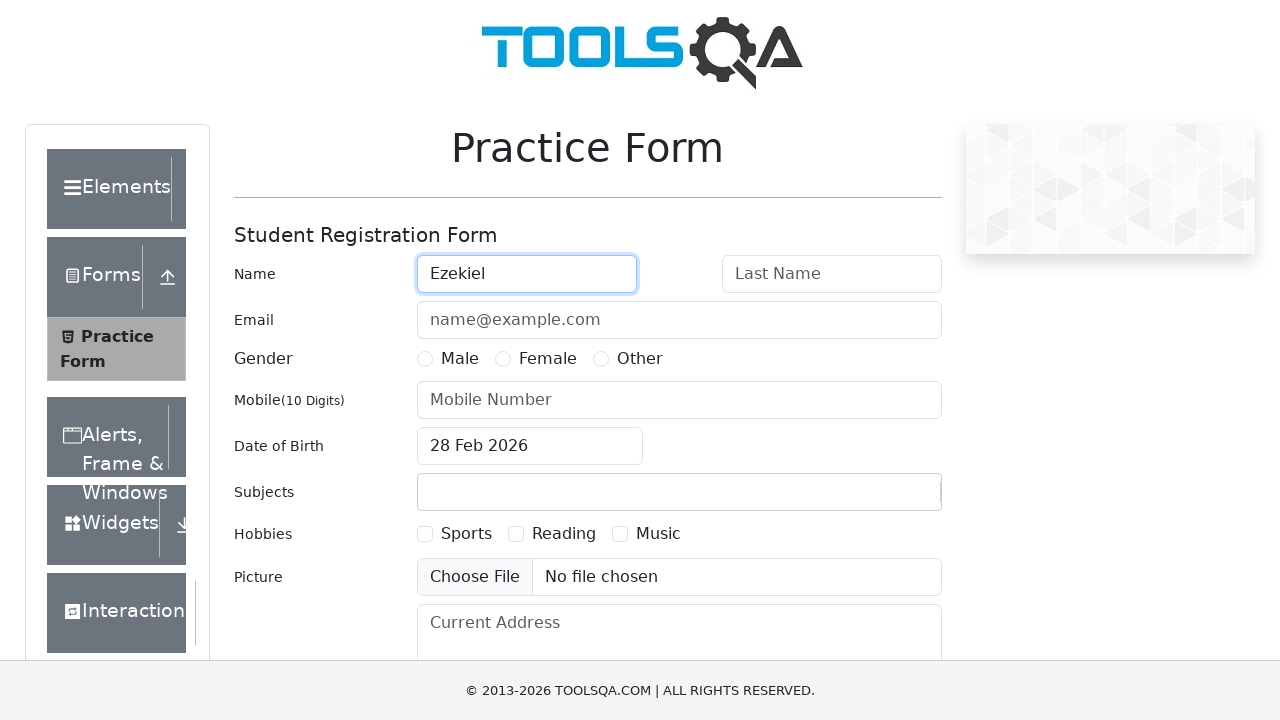

Filled last name field with 'Romaguera' on #lastName
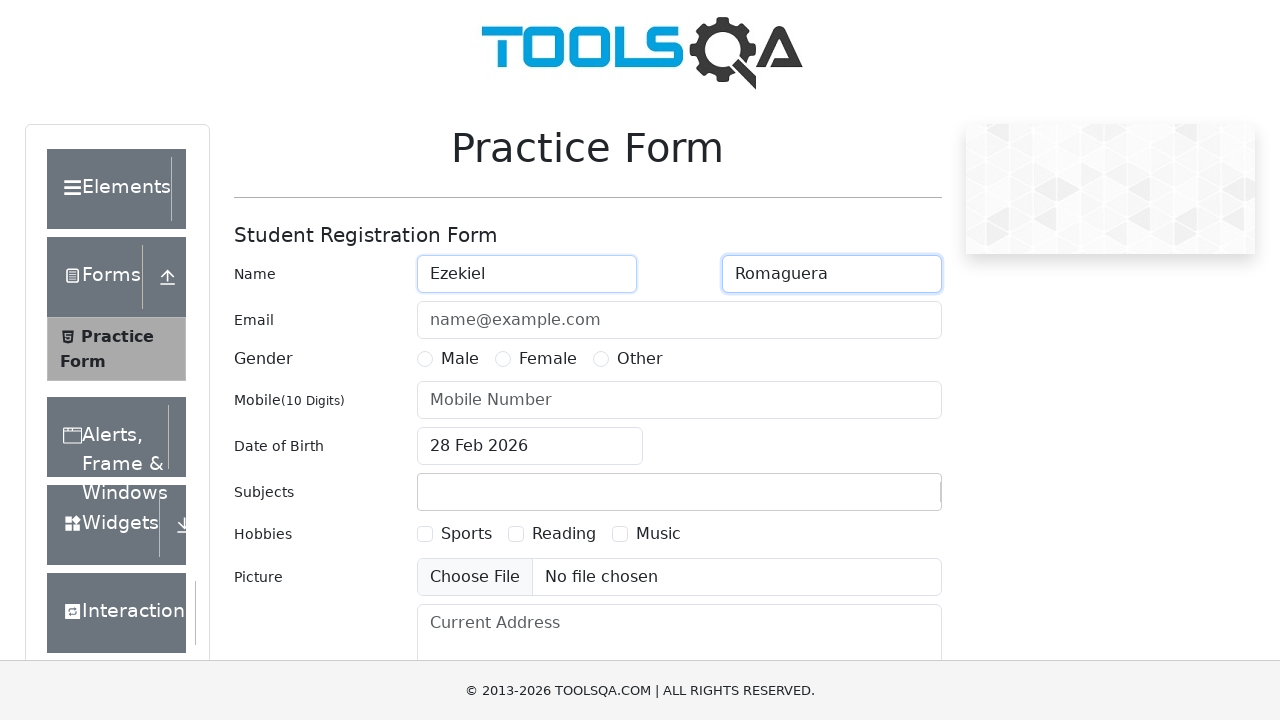

Filled email field with 'fakedata72553@gmail.com' on #userEmail
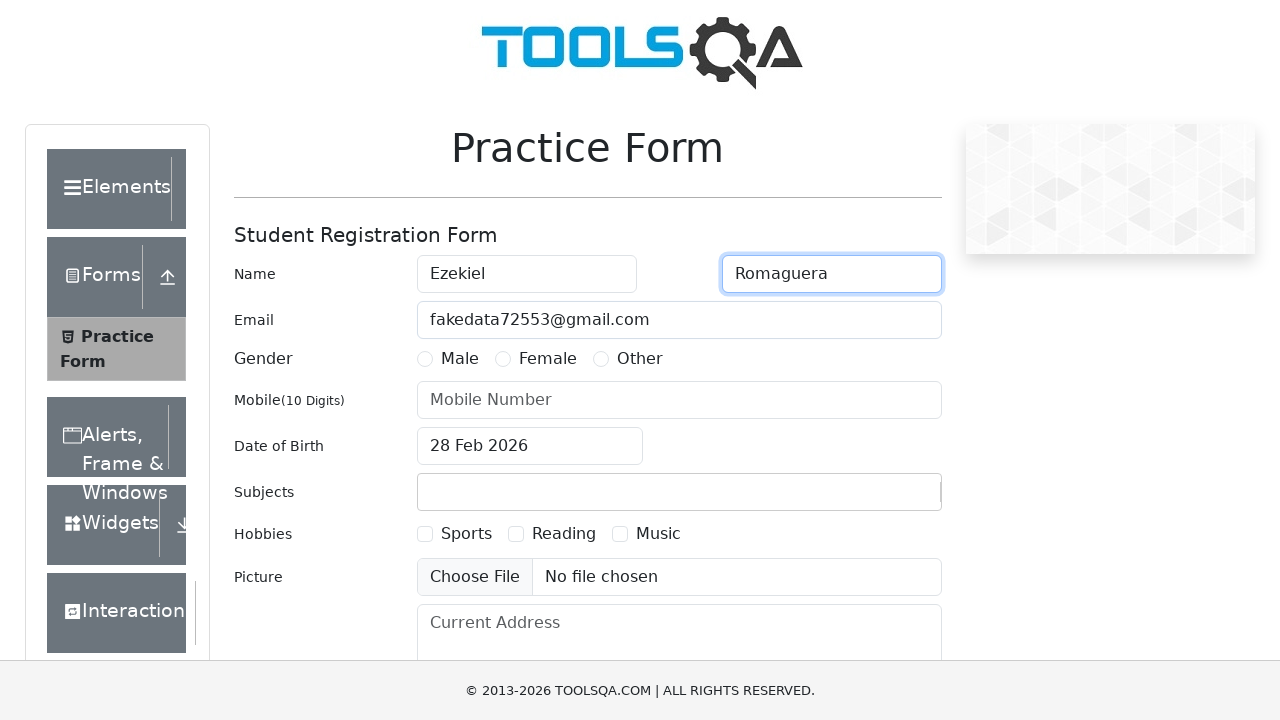

Clicked gender radio option 1 at (460, 359) on label[for="gender-radio-1"]
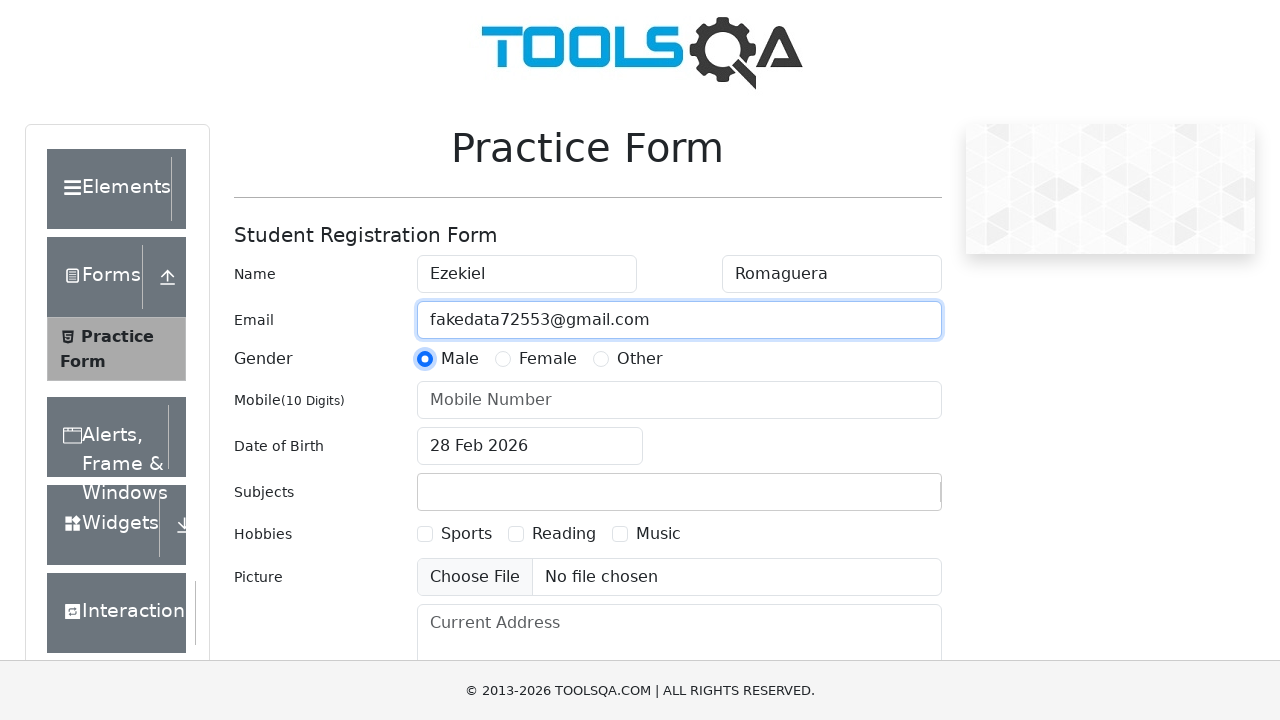

Clicked gender radio option 2 at (548, 359) on label[for="gender-radio-2"]
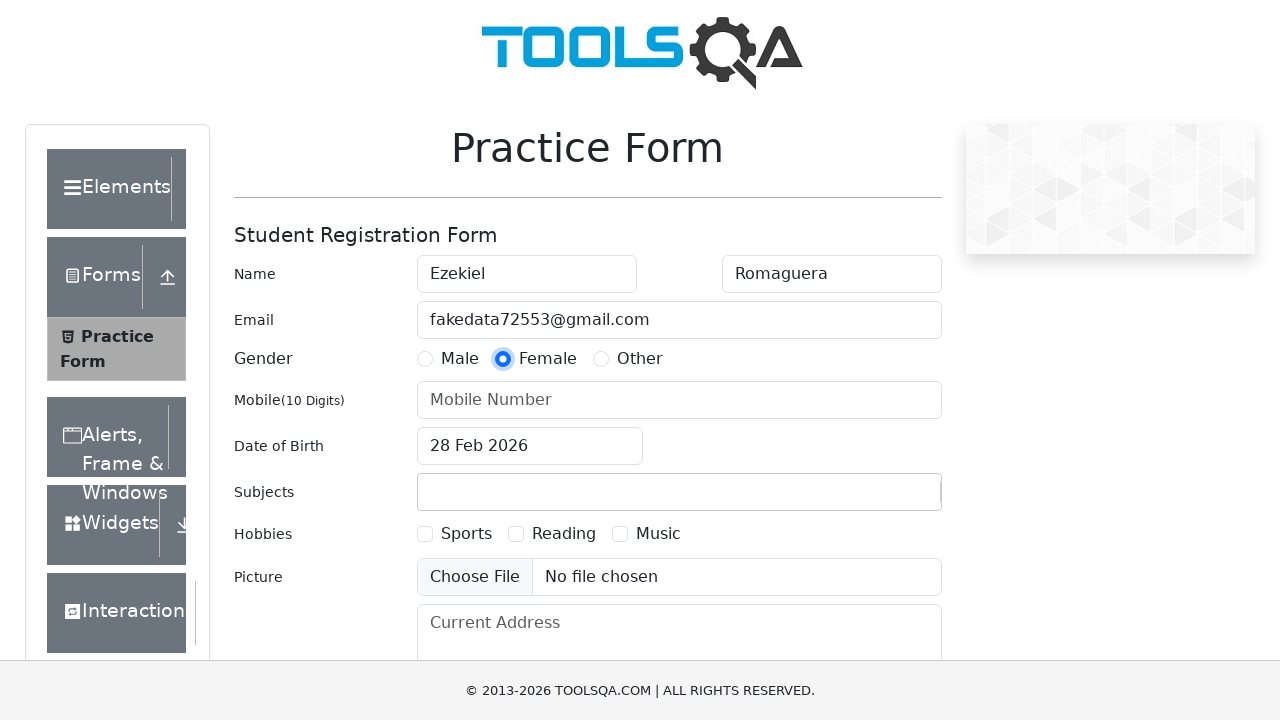

Clicked gender radio option 3 at (640, 359) on label[for="gender-radio-3"]
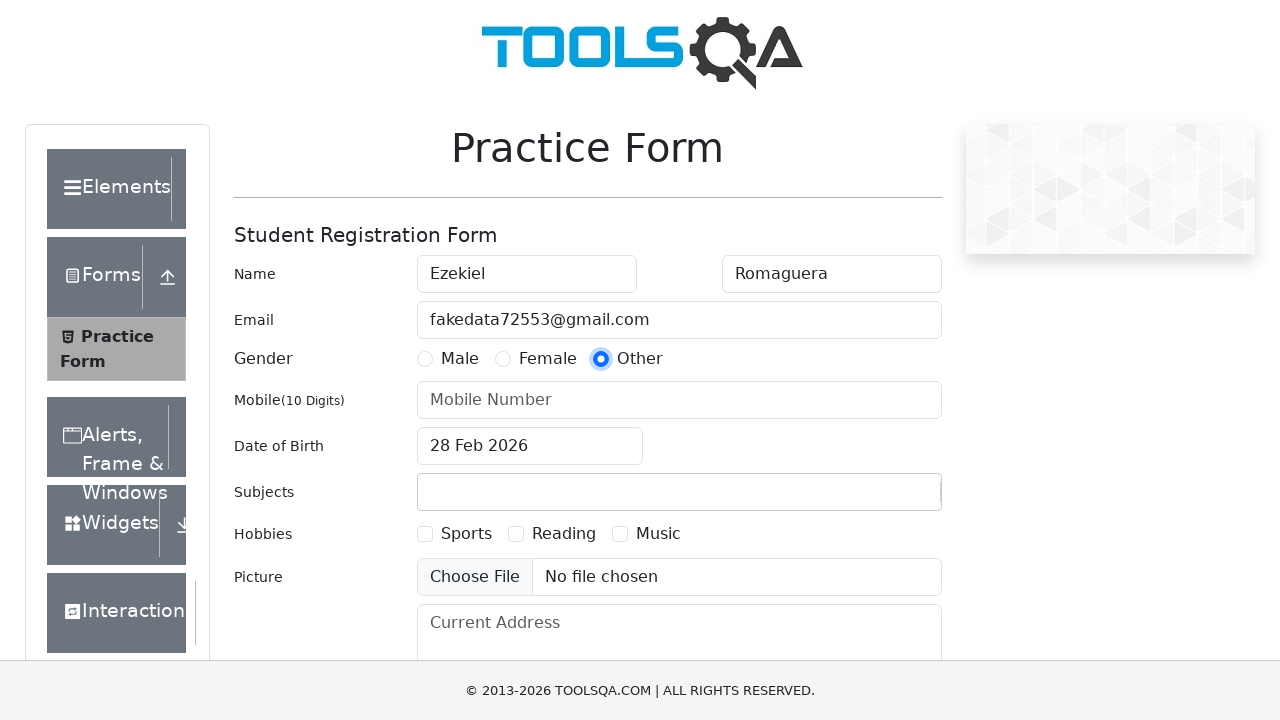

Selected Male gender (radio option 1) at (460, 359) on label[for="gender-radio-1"]
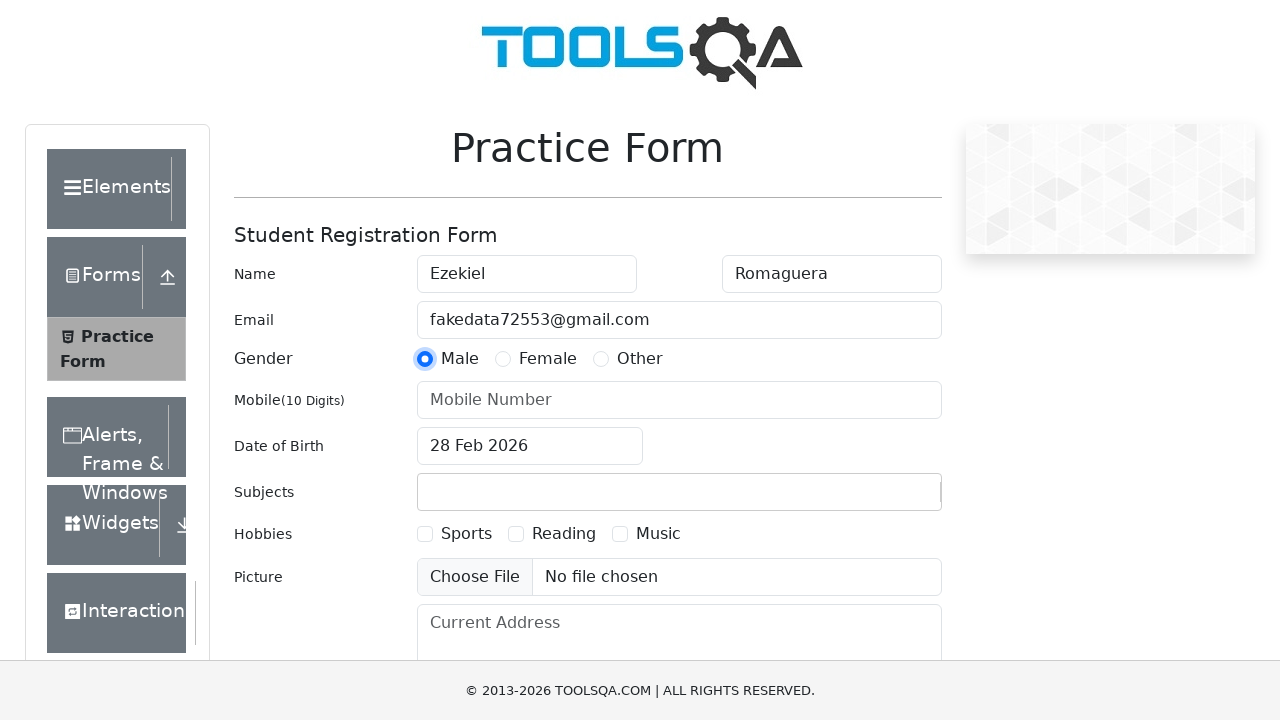

Filled phone number field with '1234567890' on #userNumber
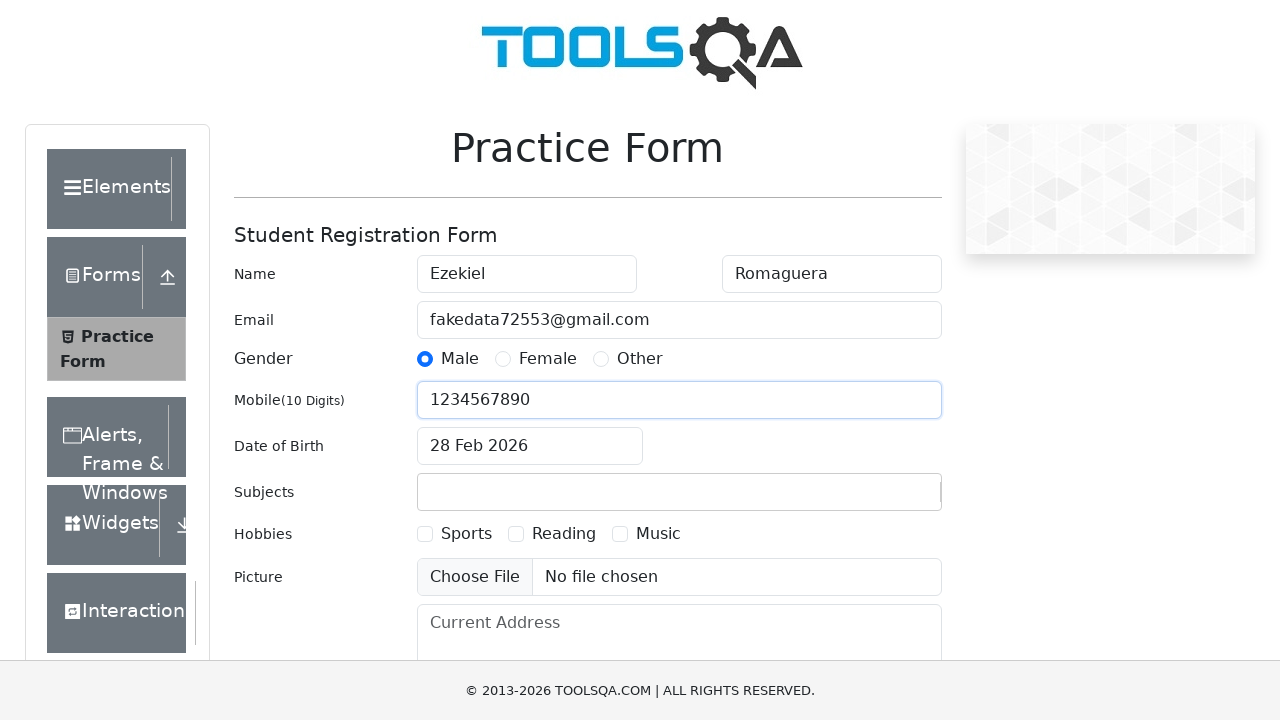

Clicked date of birth input field to open date picker at (530, 446) on #dateOfBirthInput
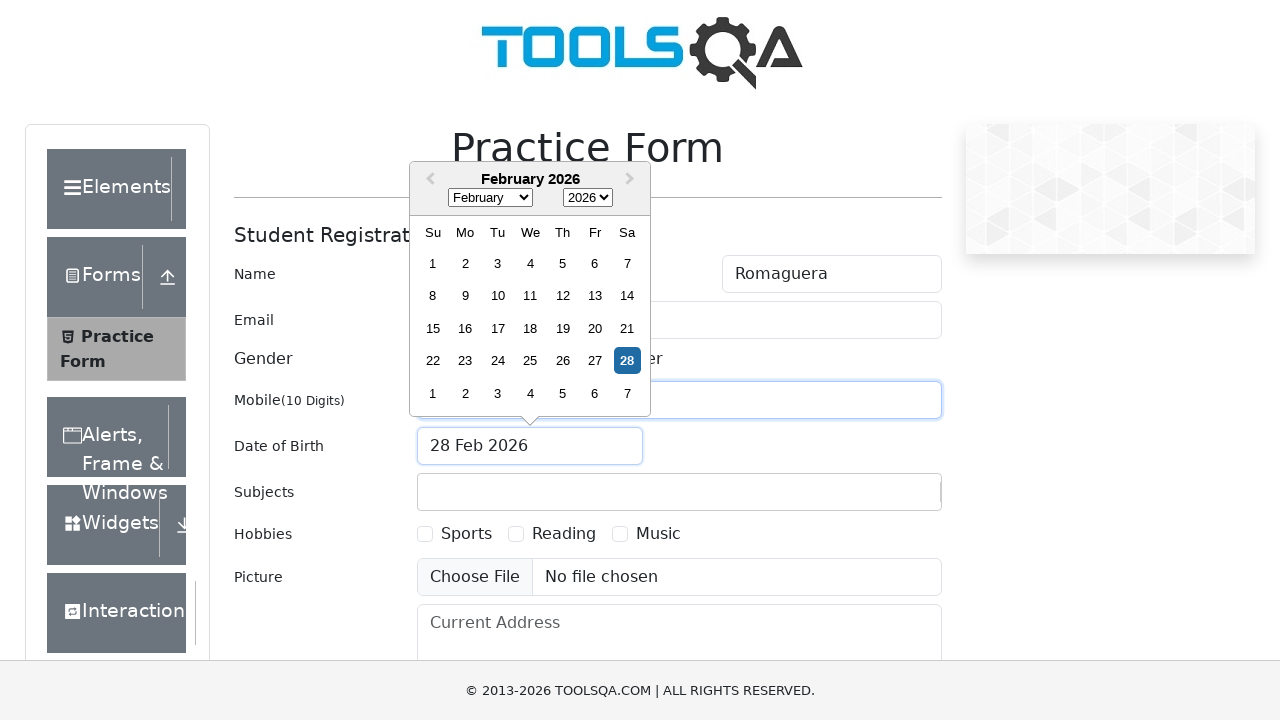

Clicked year select dropdown in date picker at (588, 198) on .react-datepicker__year-select
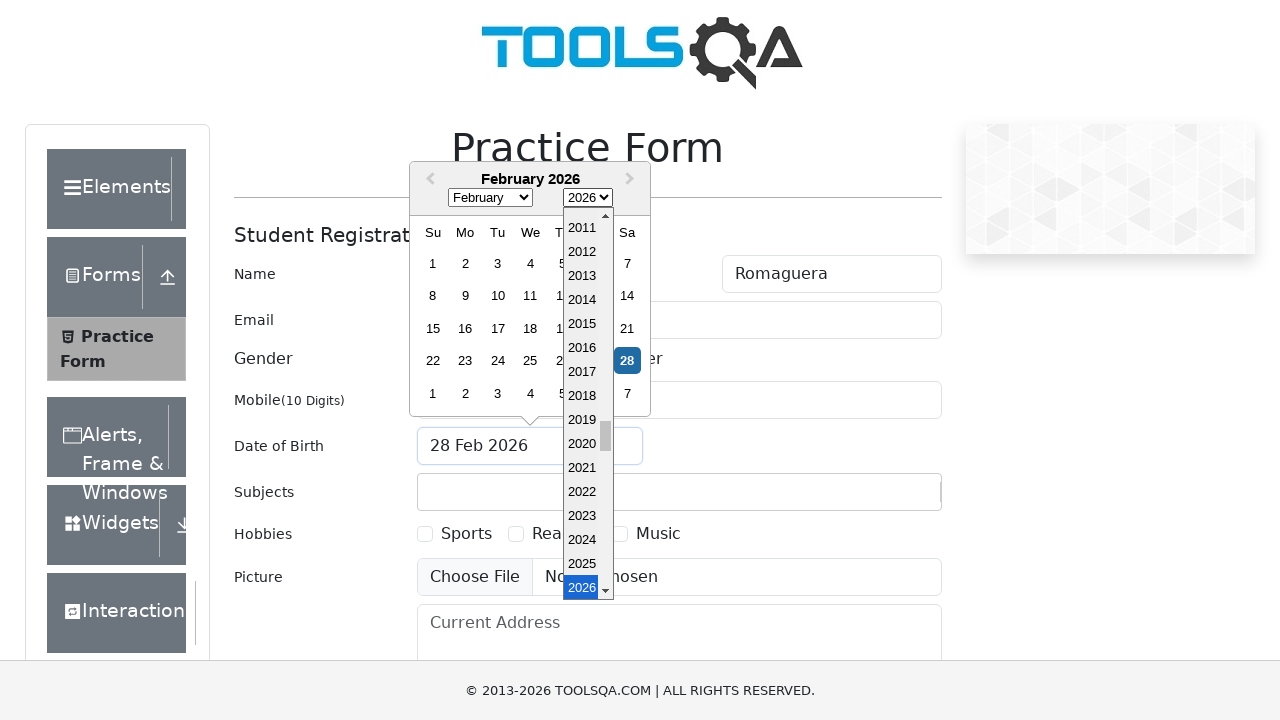

Selected year at index 1 from year dropdown on .react-datepicker__year-select
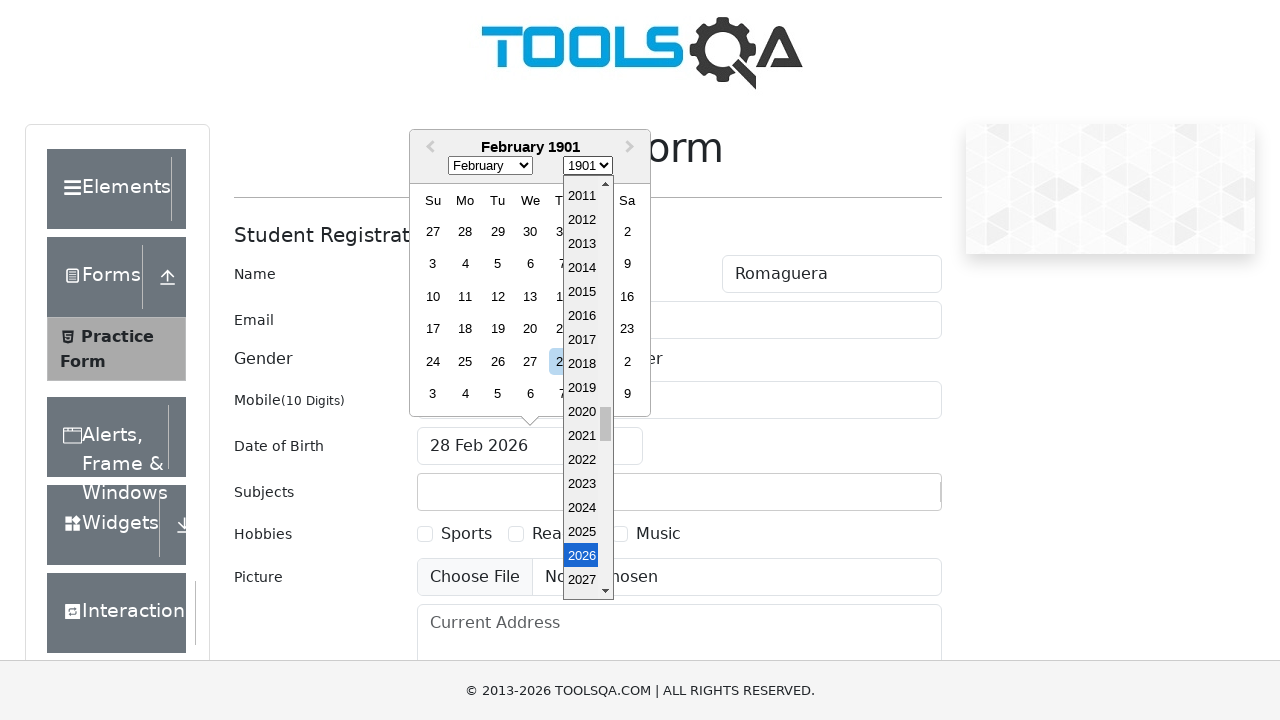

Clicked month select dropdown in date picker at (490, 166) on .react-datepicker__month-select
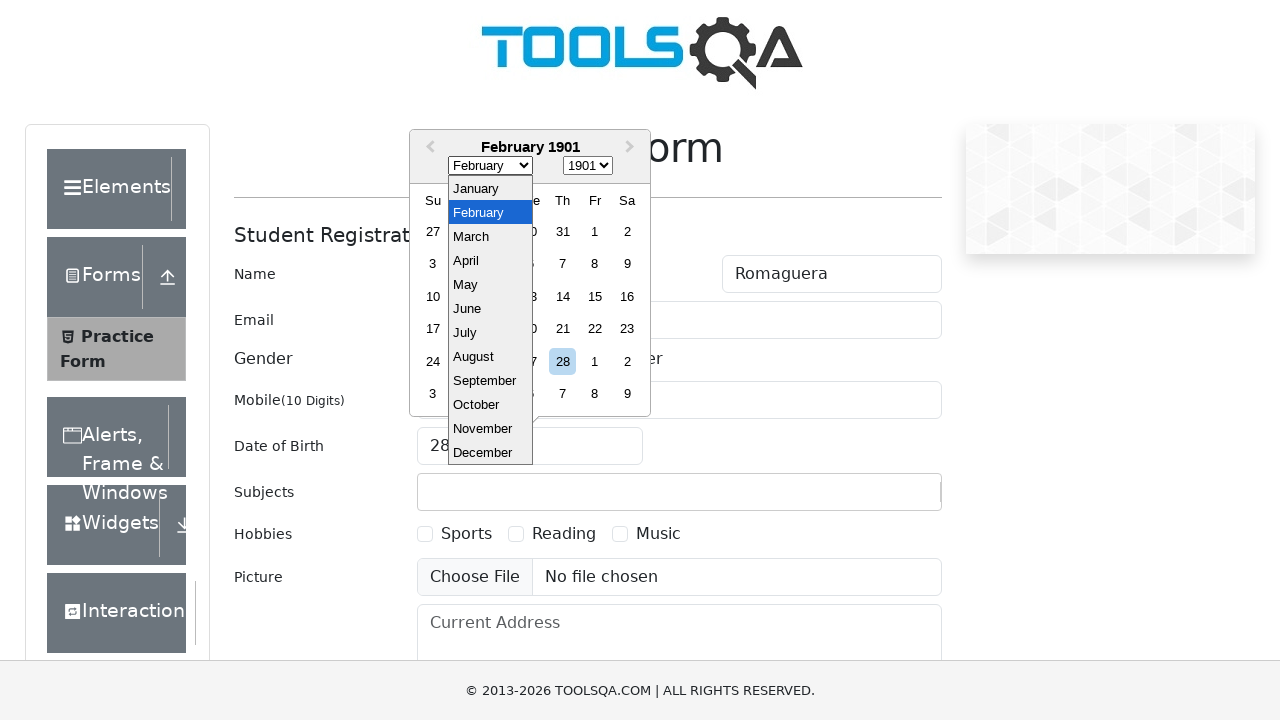

Selected July (month 6) from month dropdown on .react-datepicker__month-select
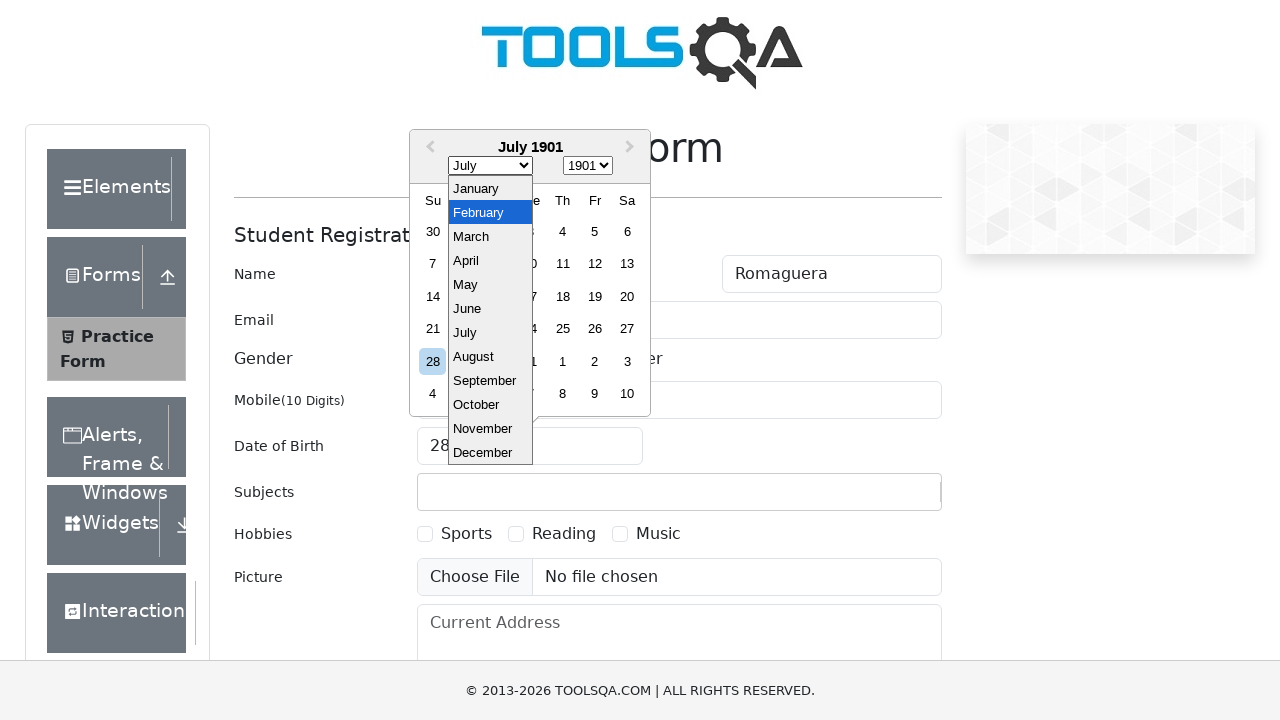

Selected day 31 from date picker calendar at (530, 361) on .react-datepicker__day--031
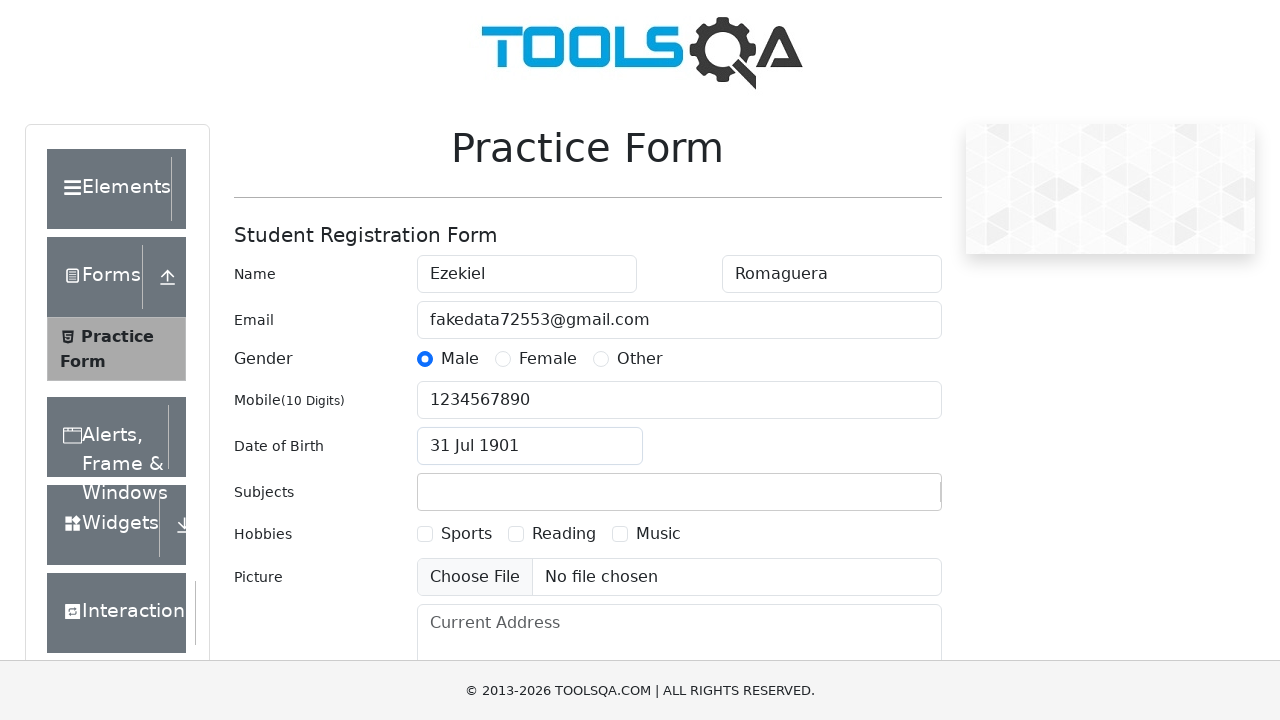

Filled subjects input with 'English' on #subjectsInput
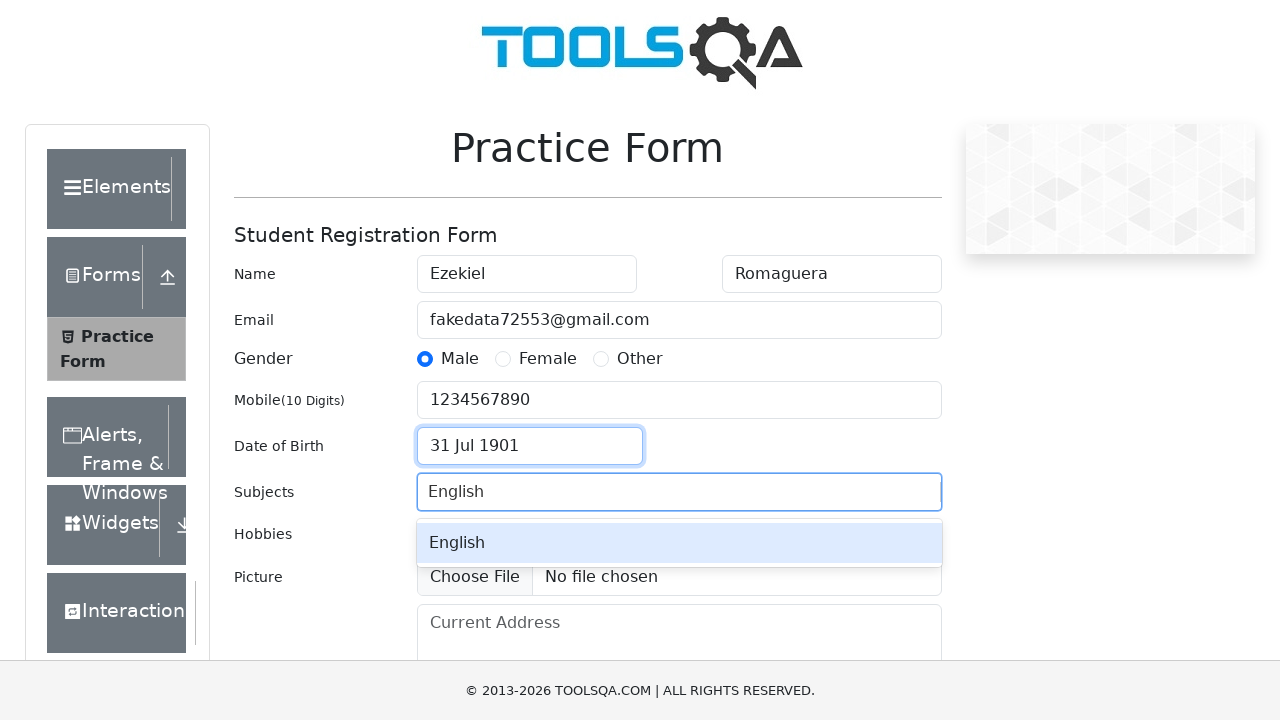

Pressed Enter to add English subject on #subjectsInput
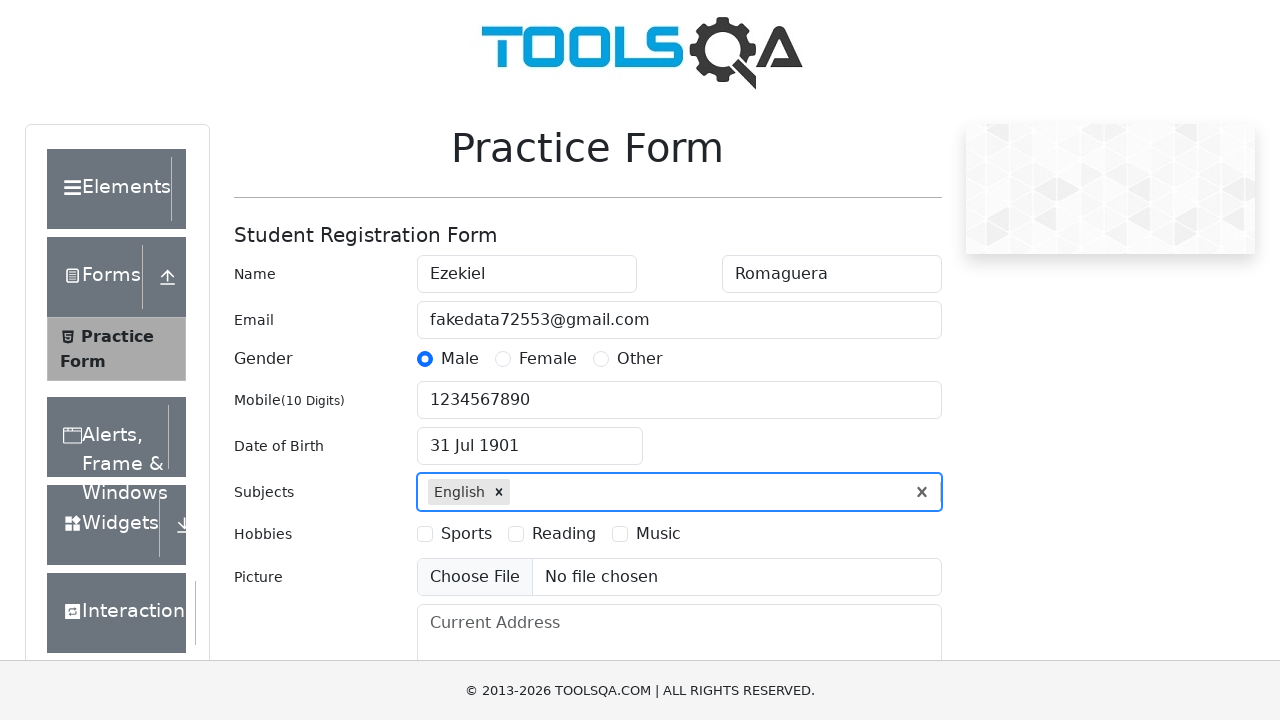

Filled subjects input with 'Arts' on #subjectsInput
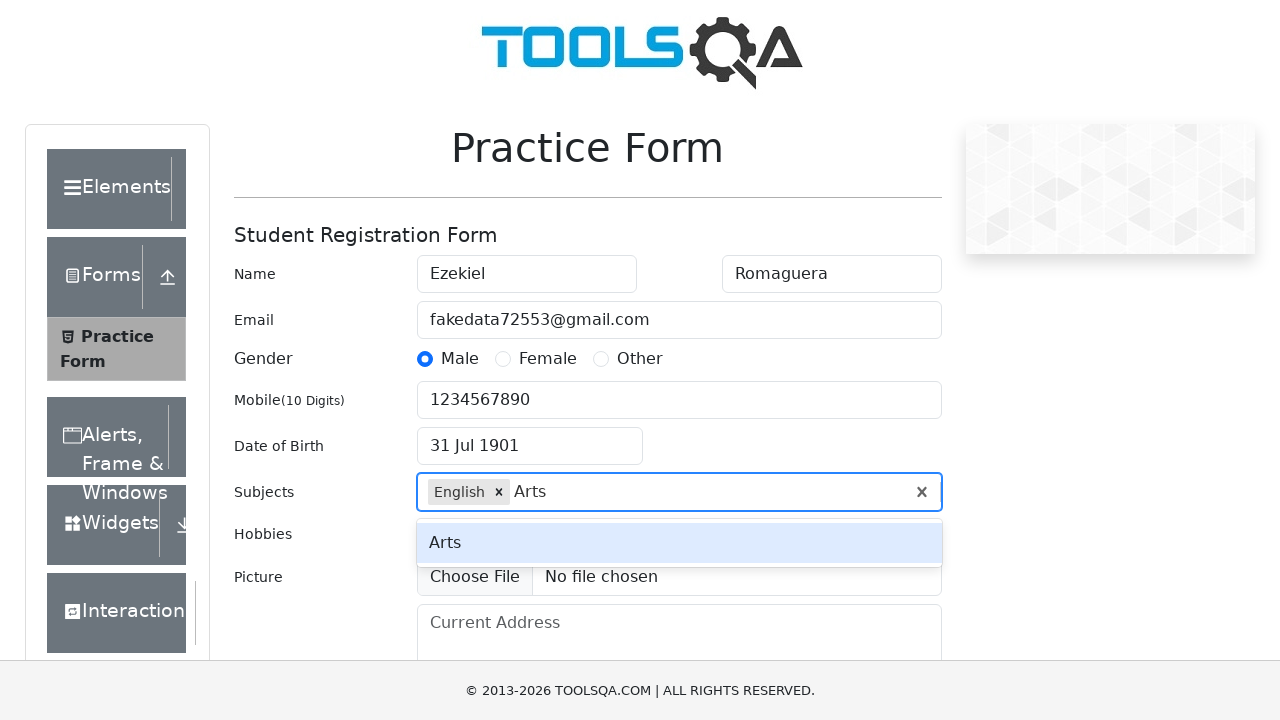

Pressed Enter to add Arts subject on #subjectsInput
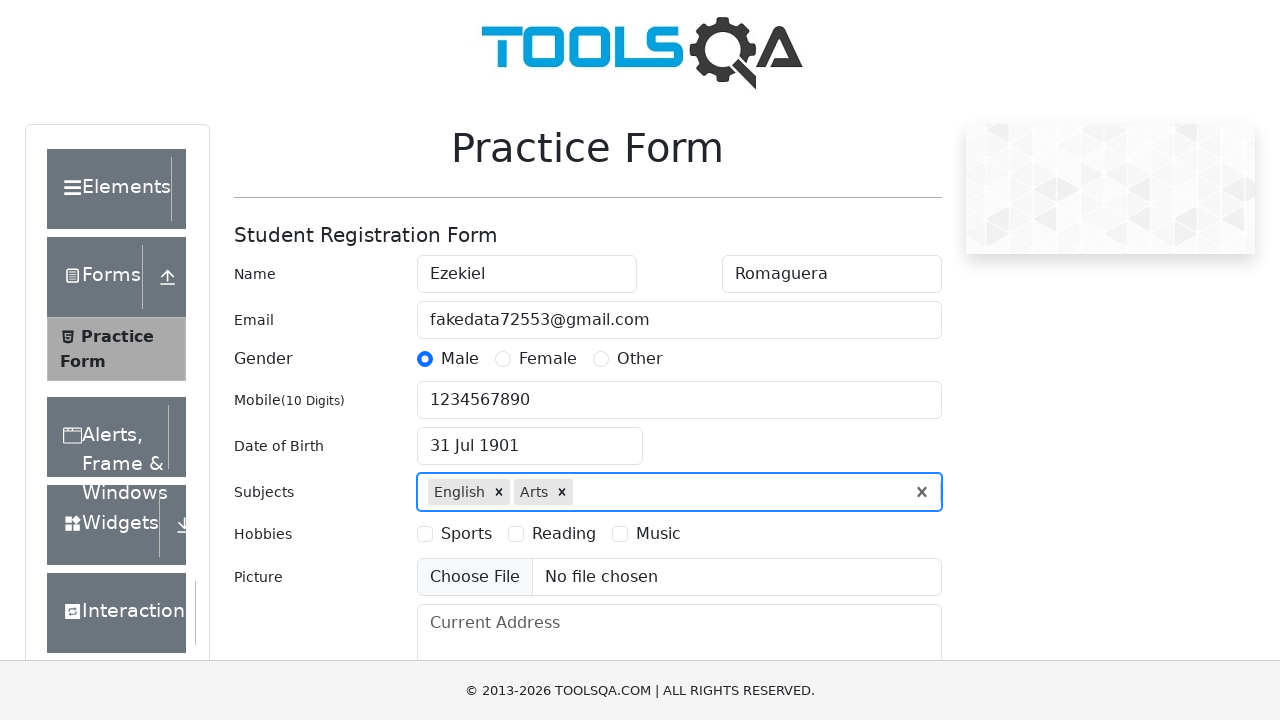

Selected hobbies checkbox 1 using JavaScript
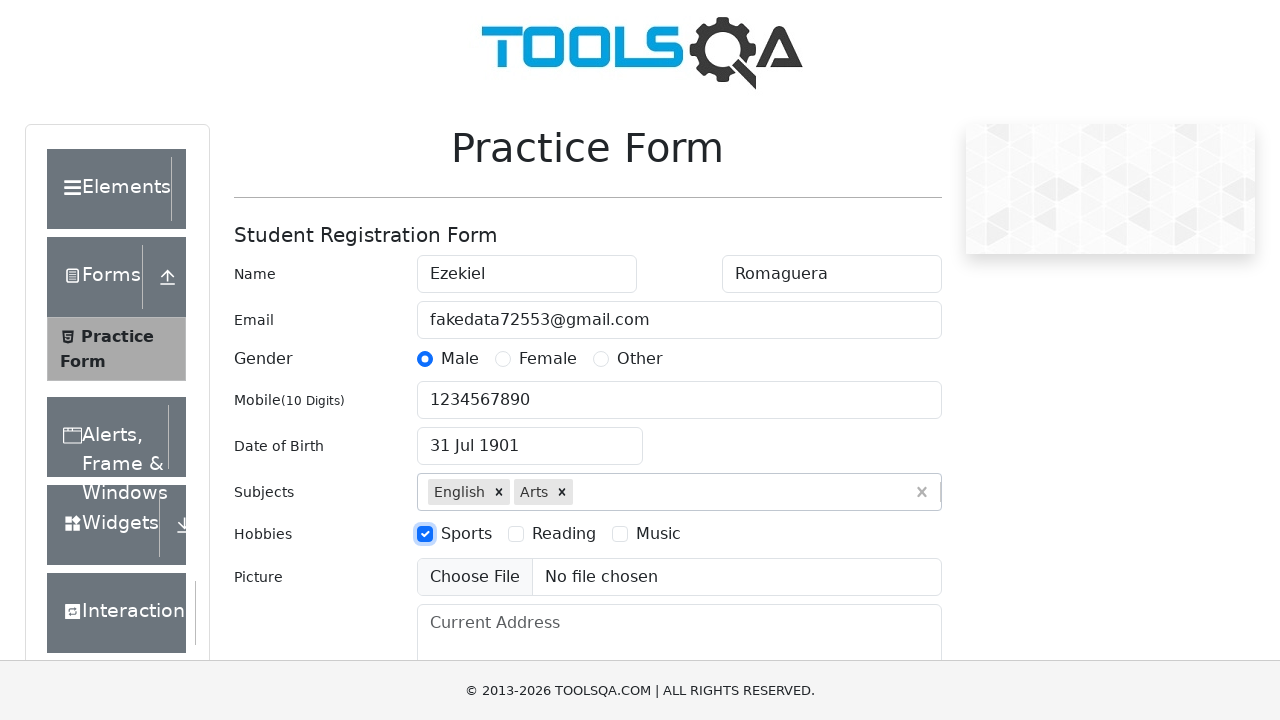

Selected hobbies checkbox 2 using JavaScript
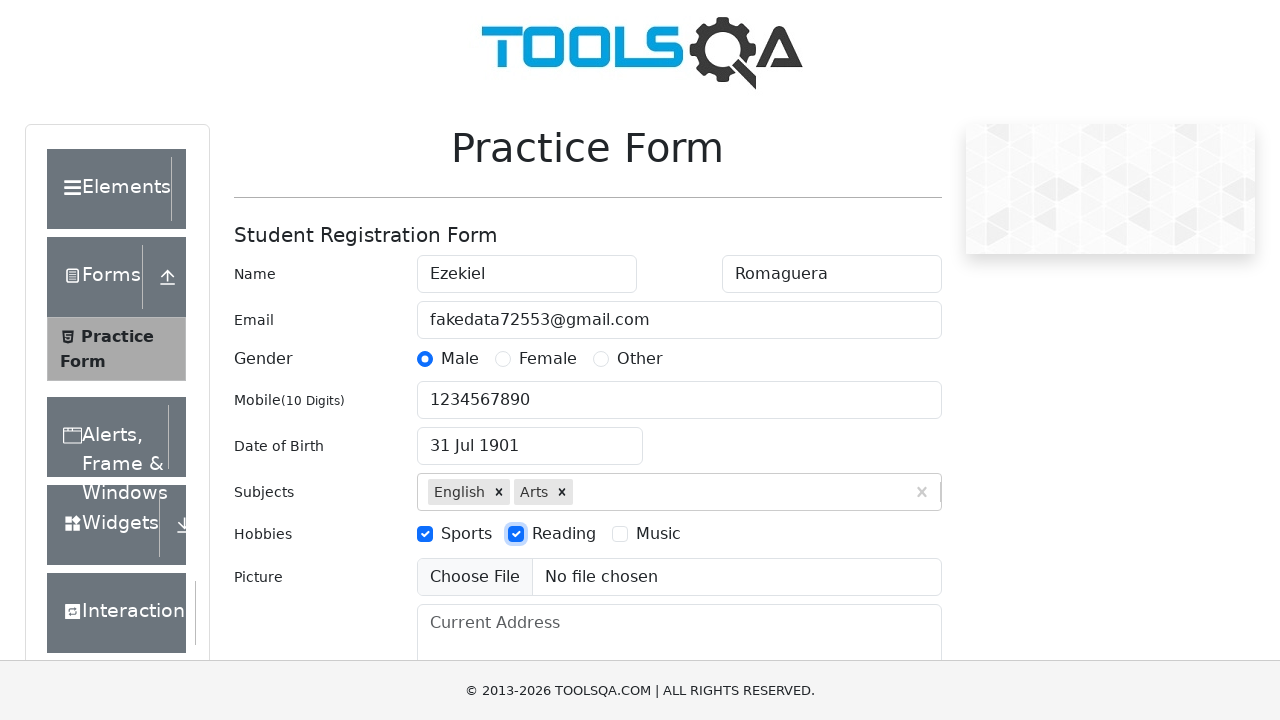

Selected hobbies checkbox 3 using JavaScript
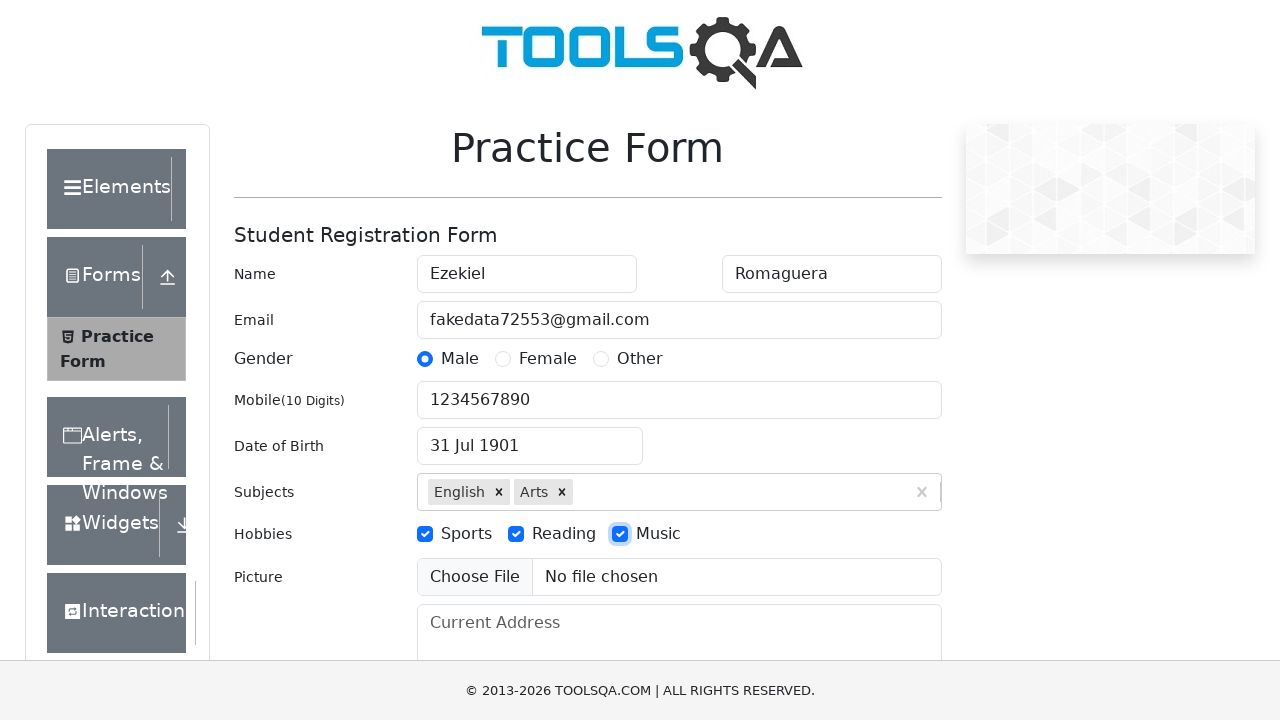

Filled current address field with '841 Alvis Union' on #currentAddress
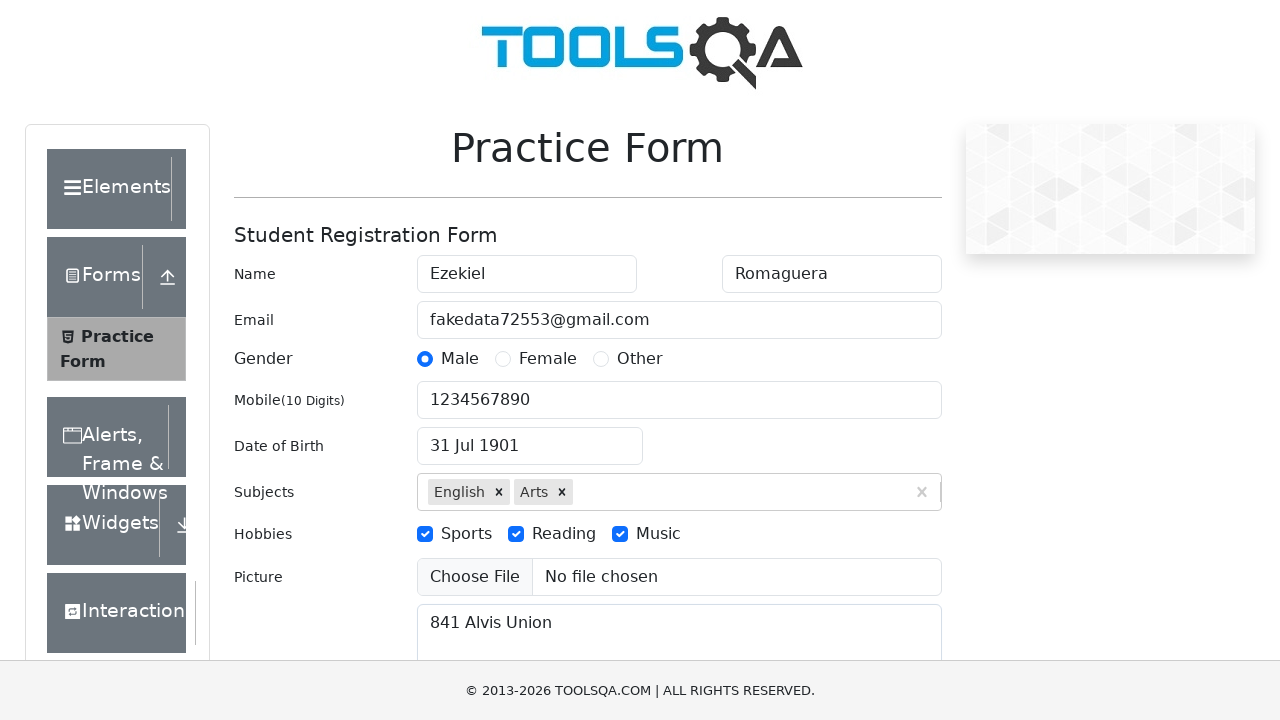

Clicked state dropdown to open state selection at (527, 437) on #state
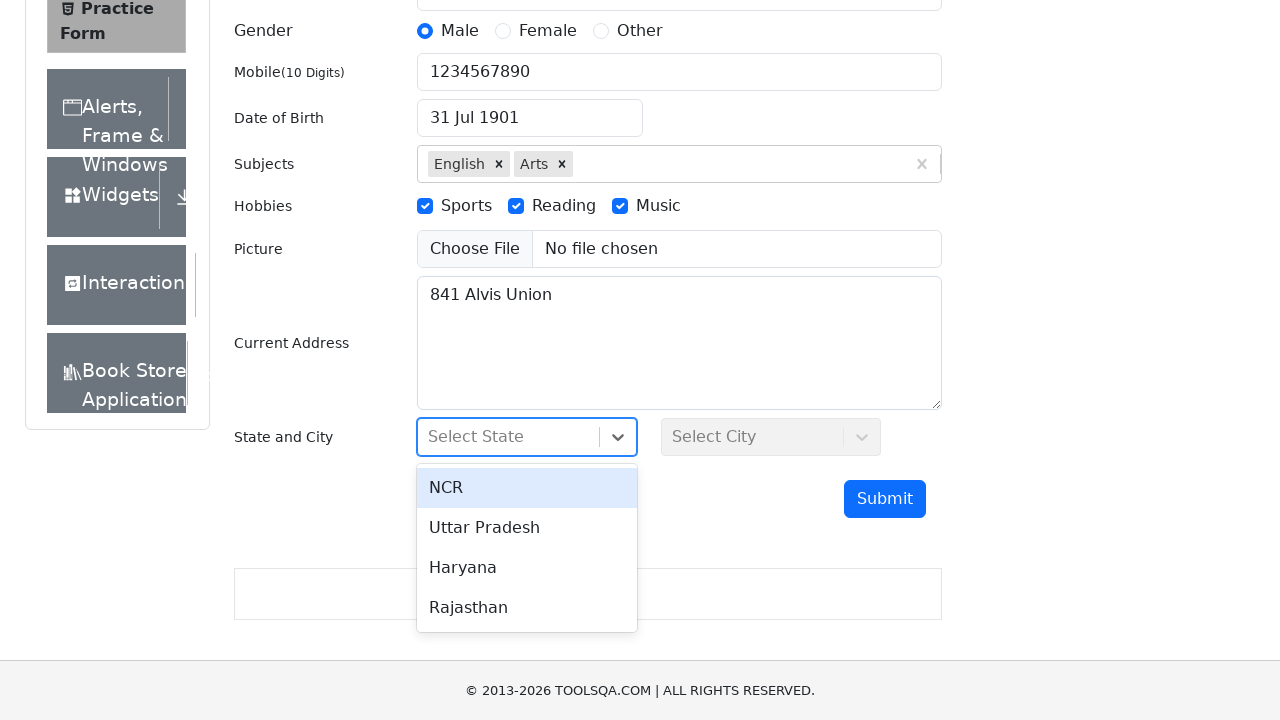

Pressed ArrowDown in state select input on #react-select-3-input
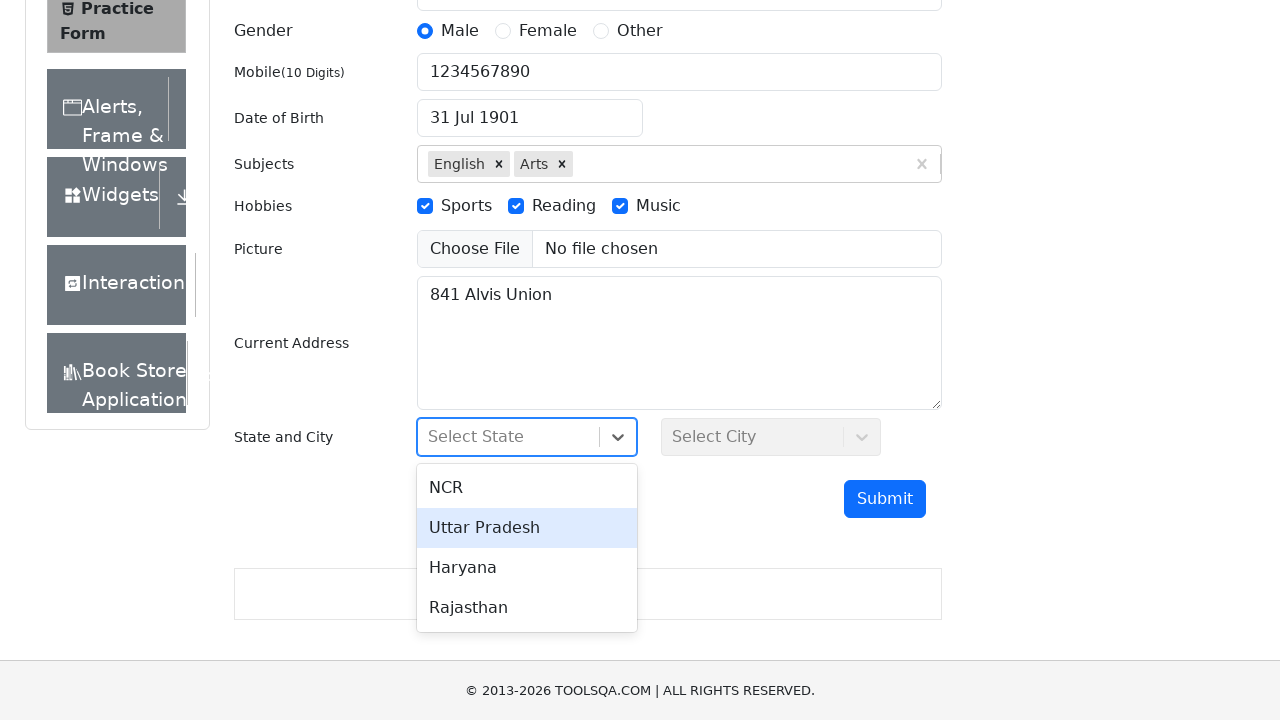

Pressed ArrowDown again in state select input on #react-select-3-input
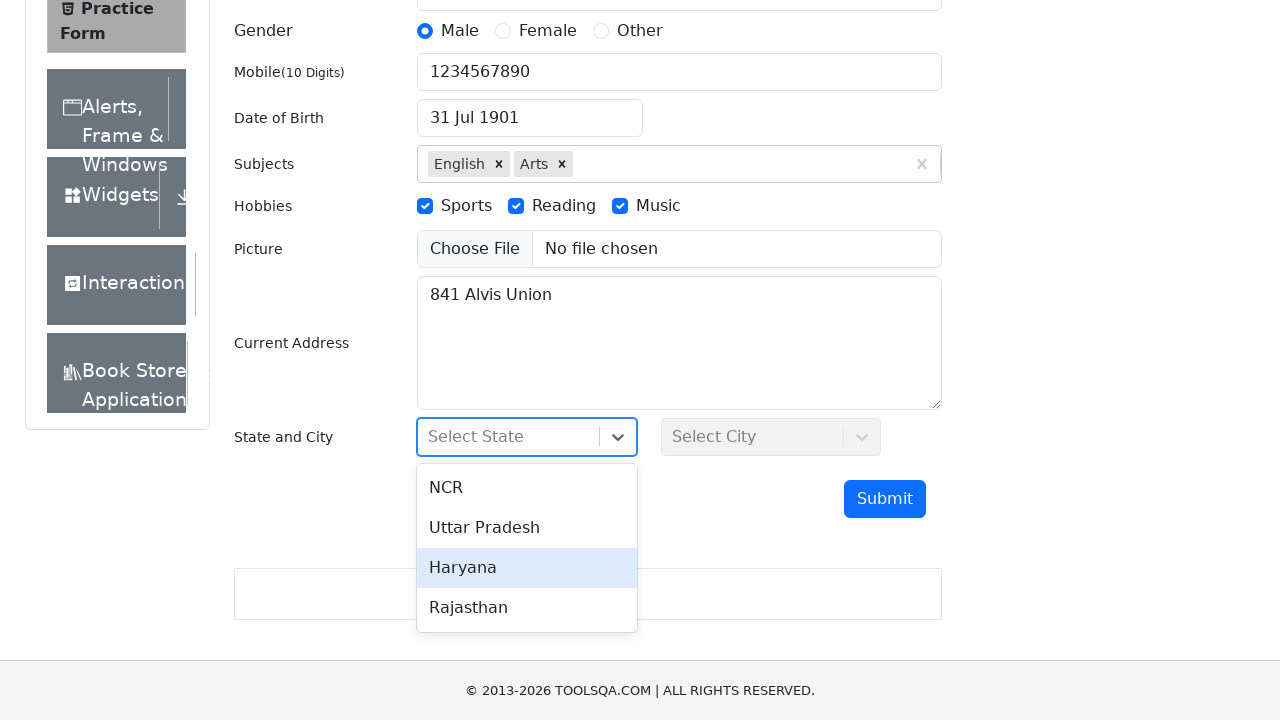

Pressed ArrowDown third time in state select input on #react-select-3-input
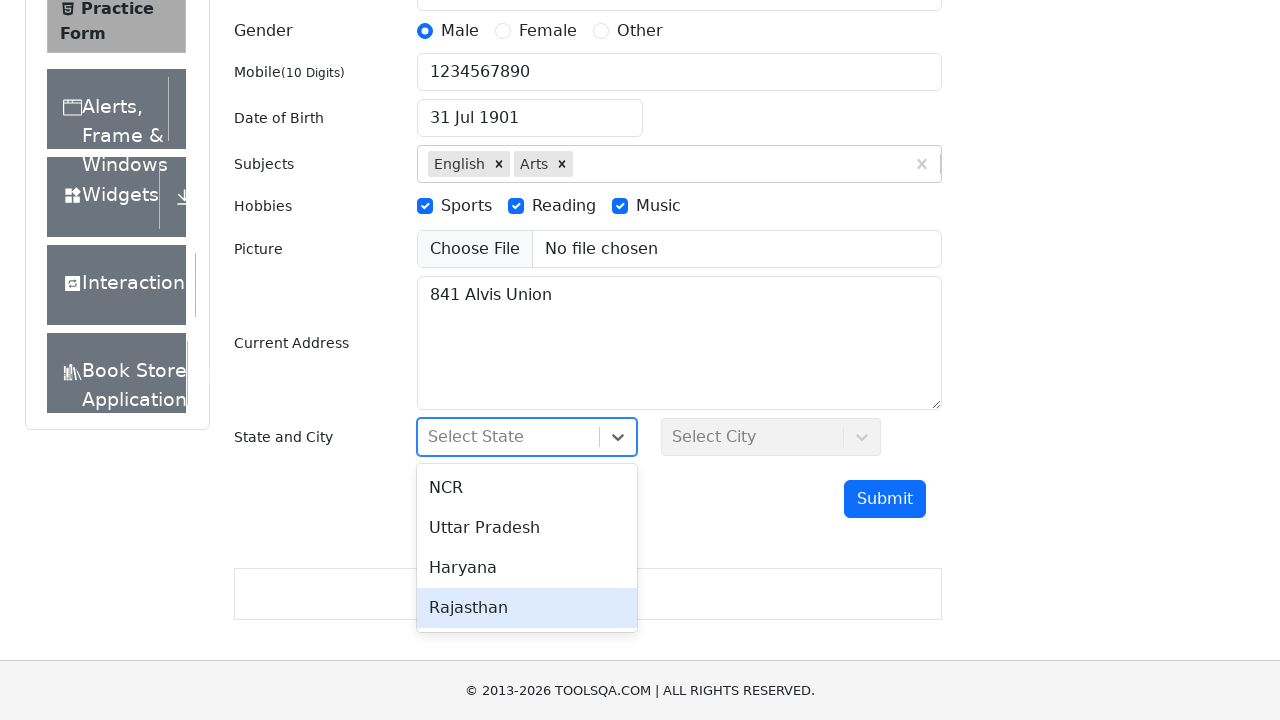

Pressed Enter to confirm state selection on #react-select-3-input
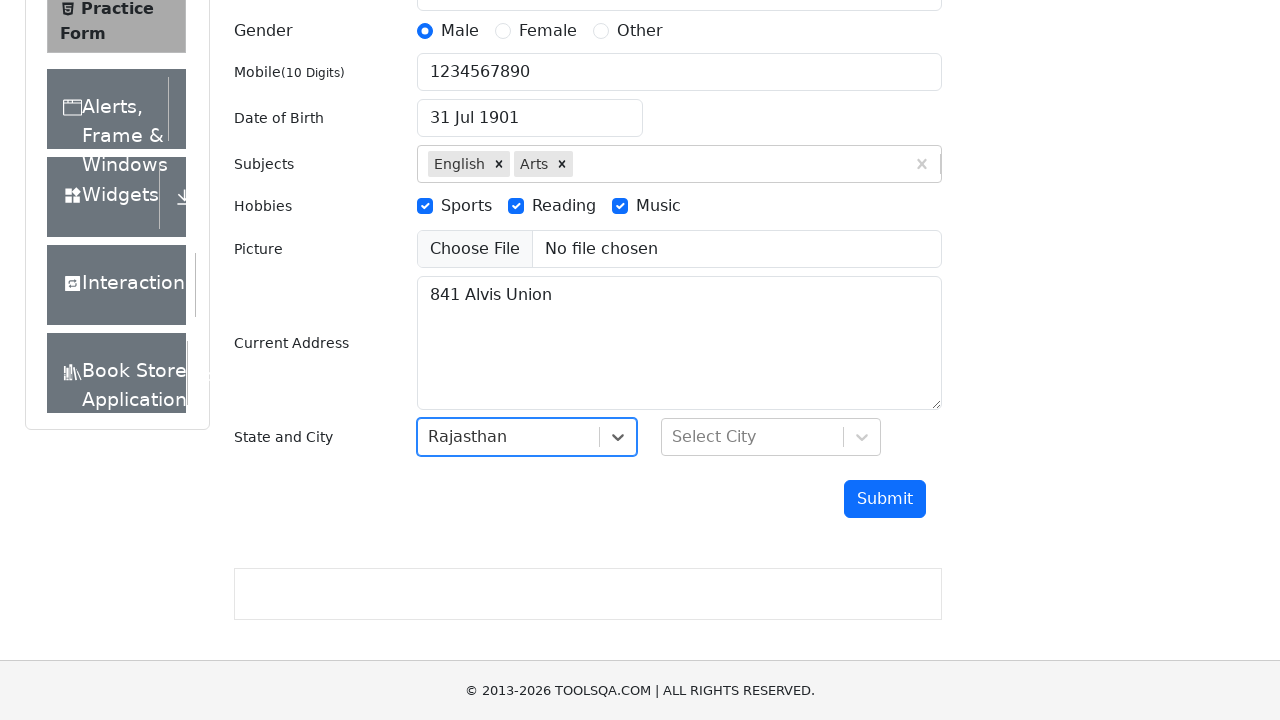

Clicked city dropdown to open city selection at (771, 437) on #city
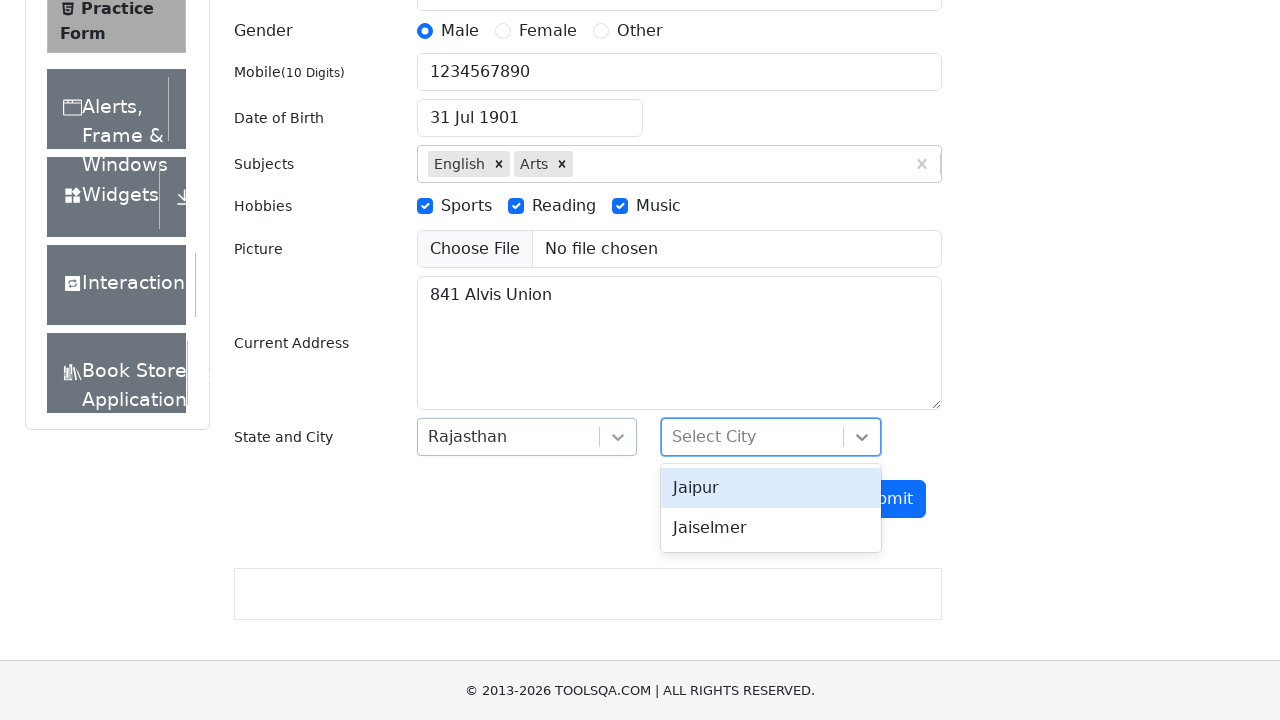

Pressed ArrowUp in city select input on #react-select-4-input
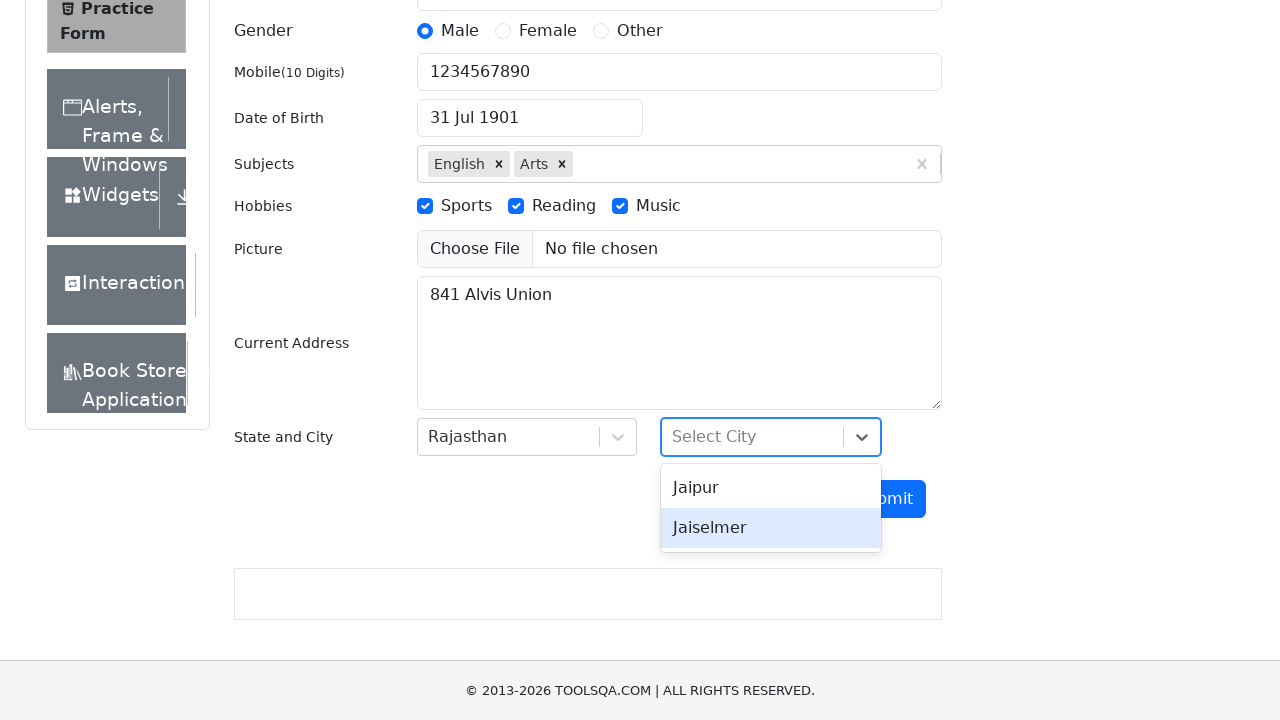

Pressed ArrowUp again in city select input on #react-select-4-input
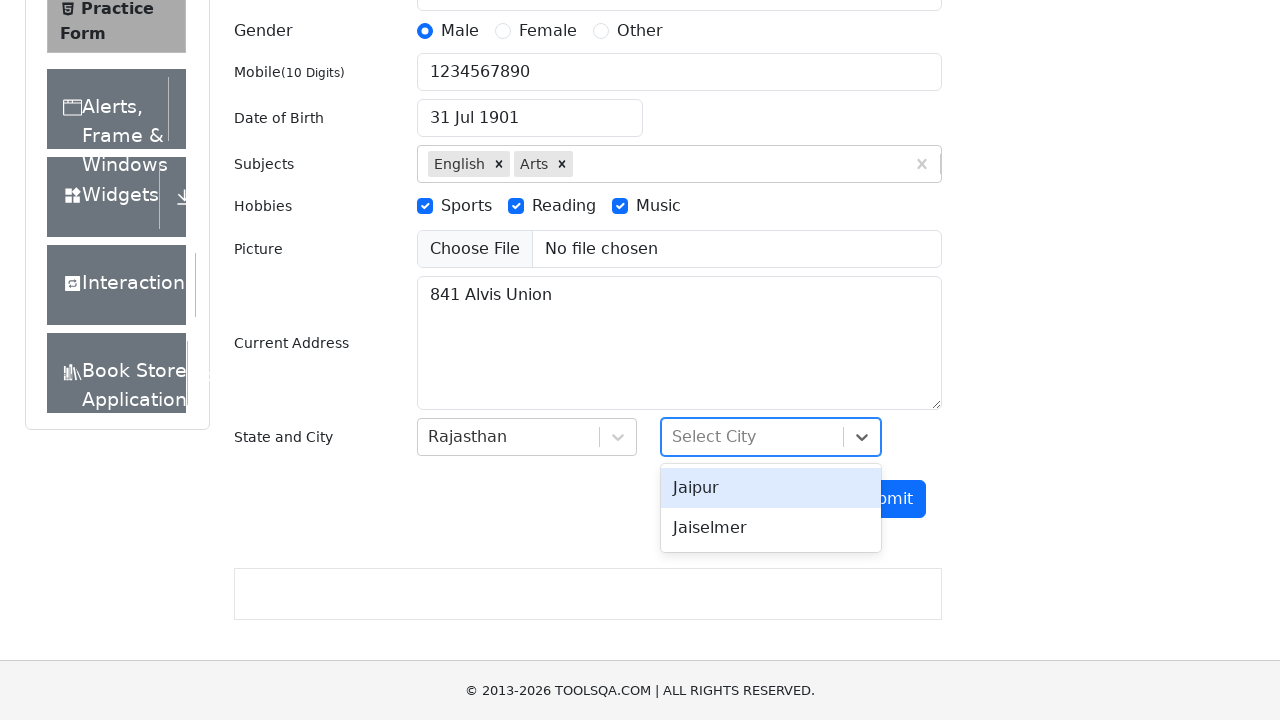

Pressed Enter to confirm city selection on #react-select-4-input
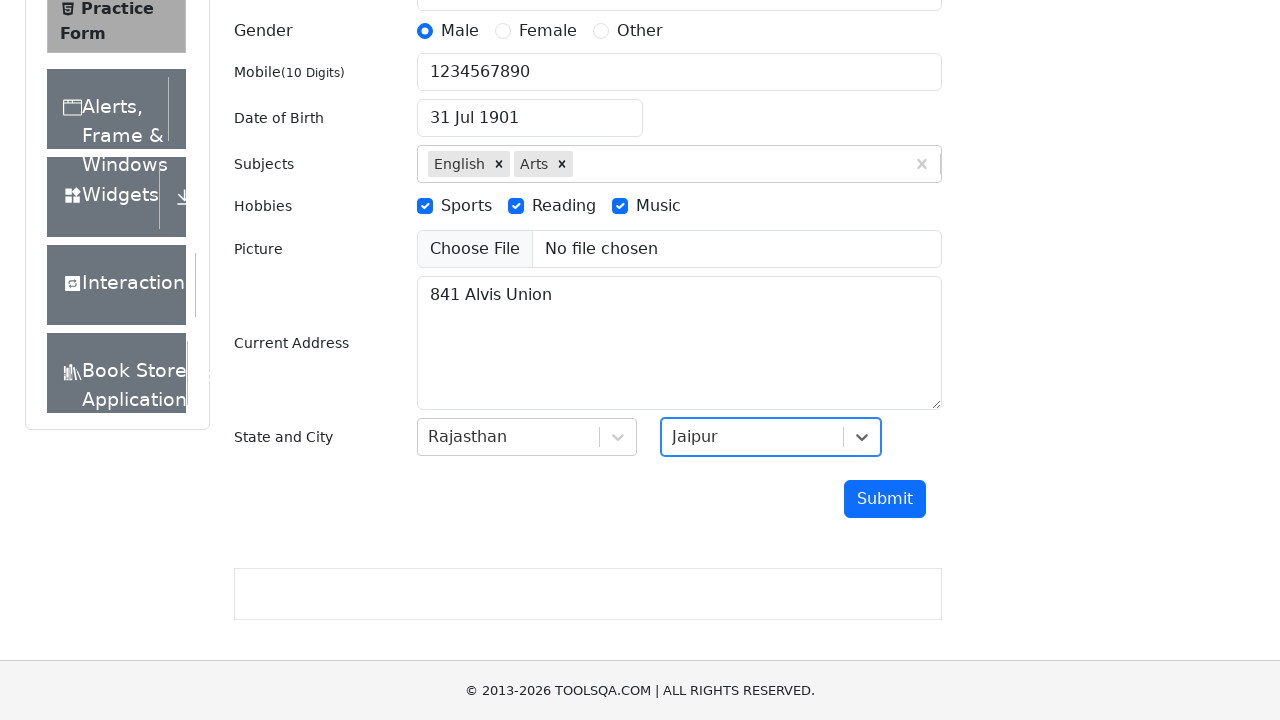

Pressed Enter on submit button to submit form on #submit
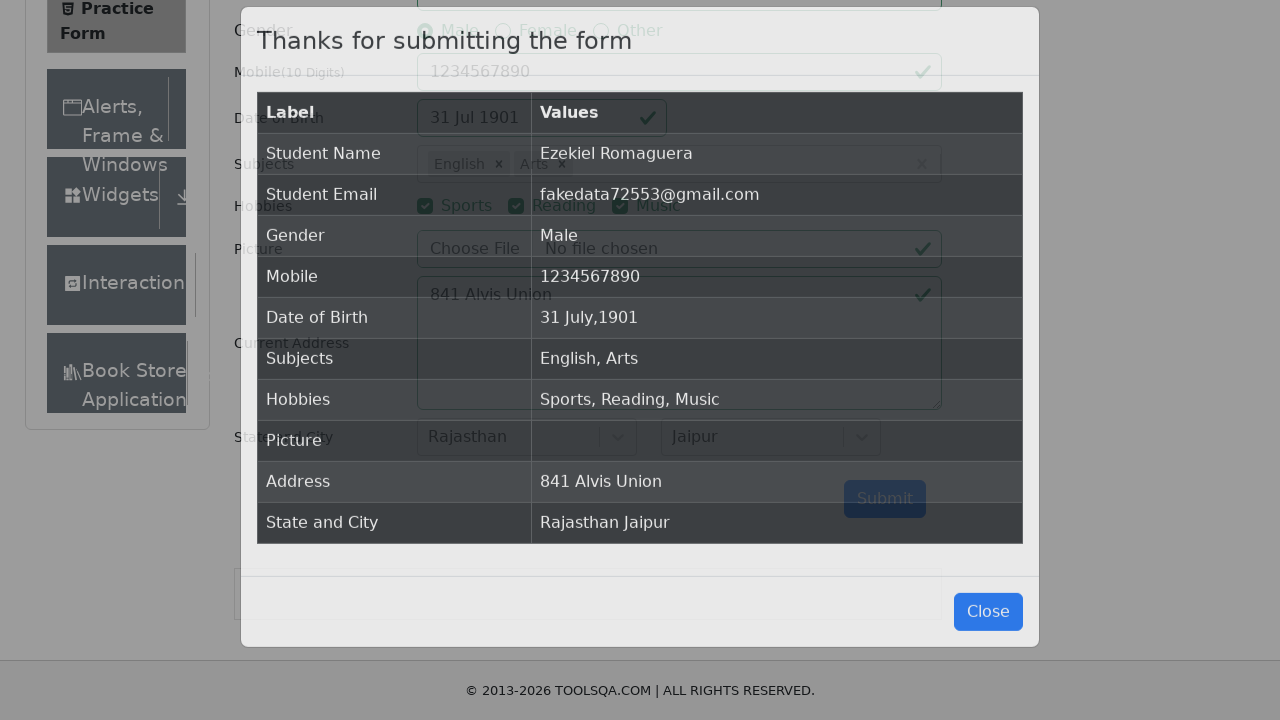

Waited for submission modal with table to appear
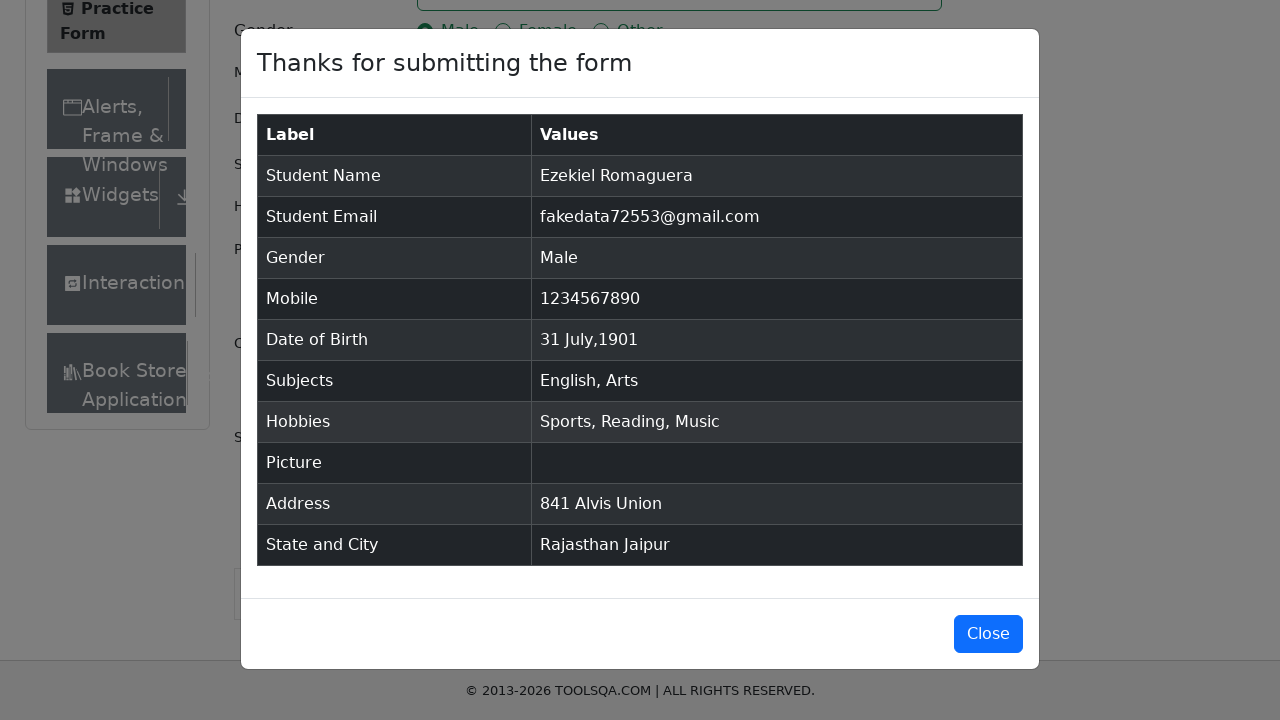

Clicked close button to close submission modal at (988, 634) on #closeLargeModal
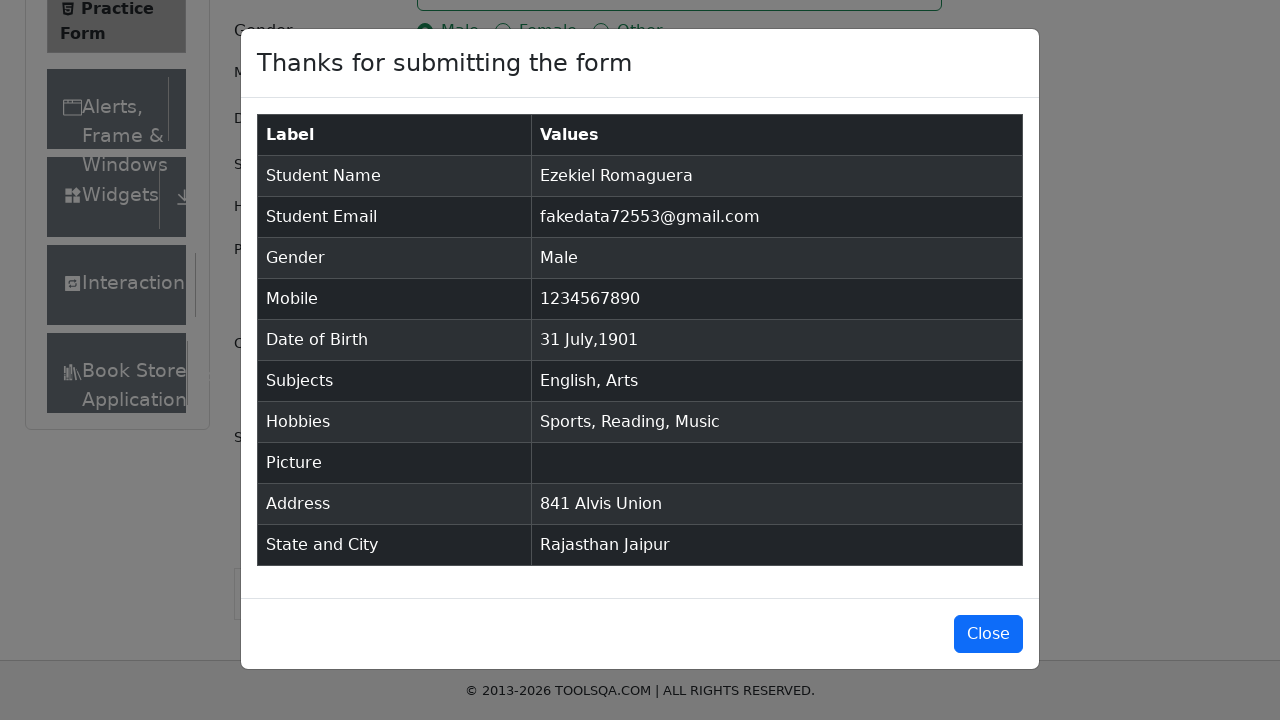

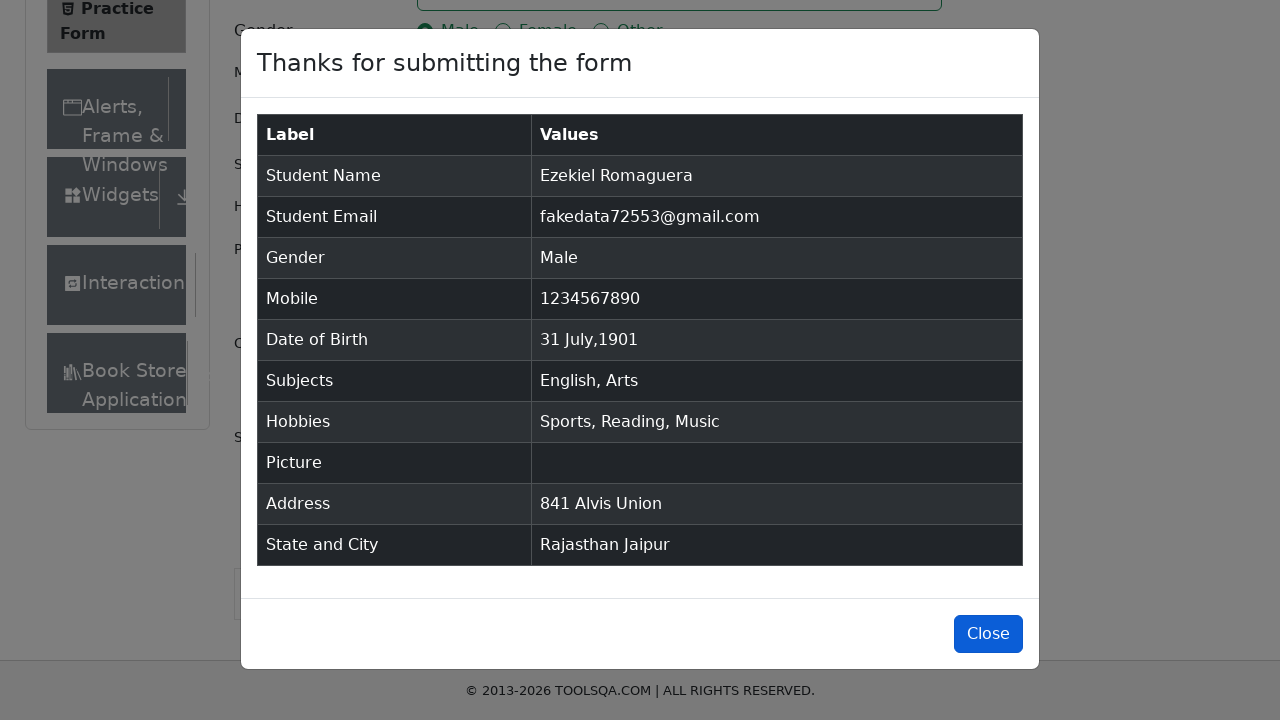